Navigates to an automation practice page and verifies that navigation links are present in the footer section

Starting URL: https://rahulshettyacademy.com/AutomationPractice/

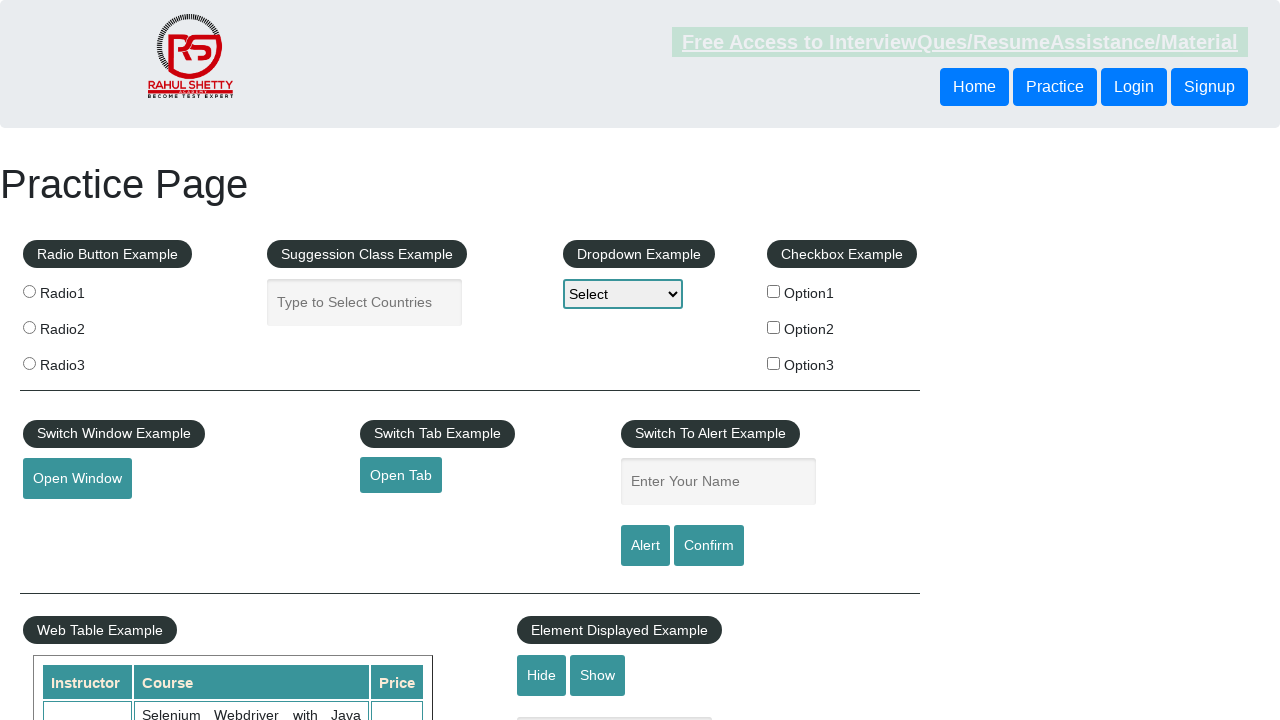

Navigated to automation practice page
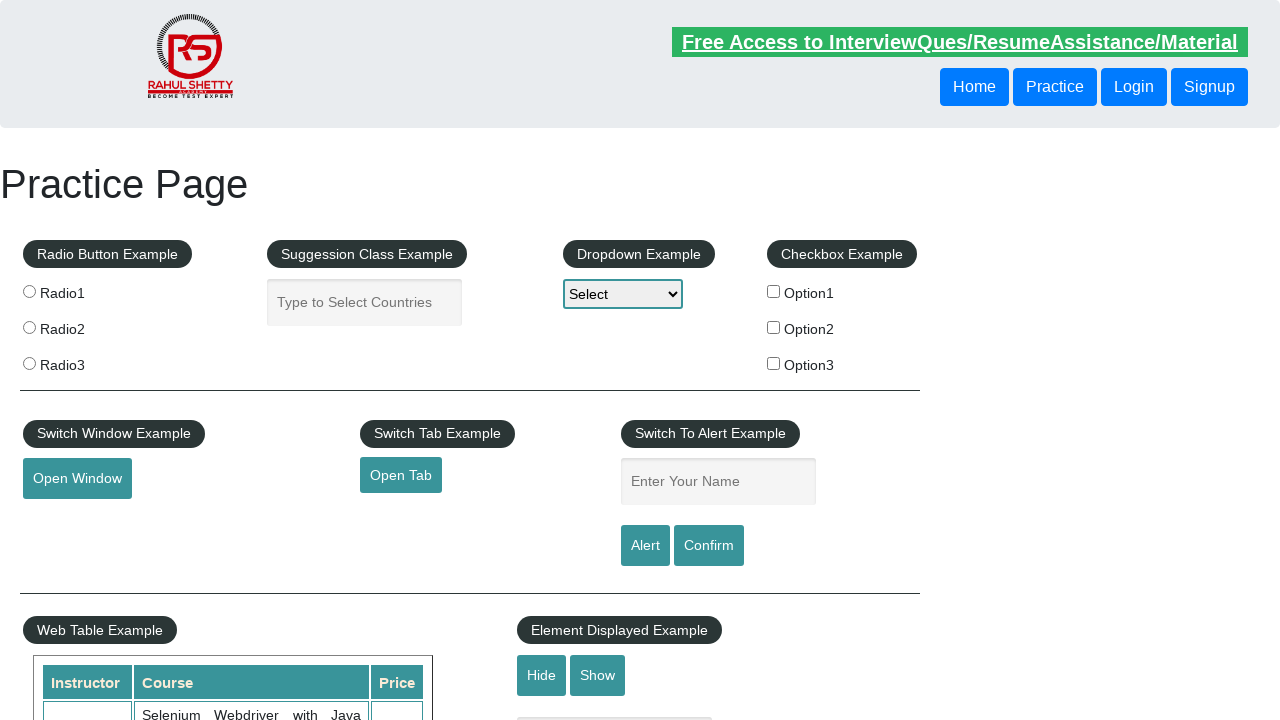

Footer navigation links loaded
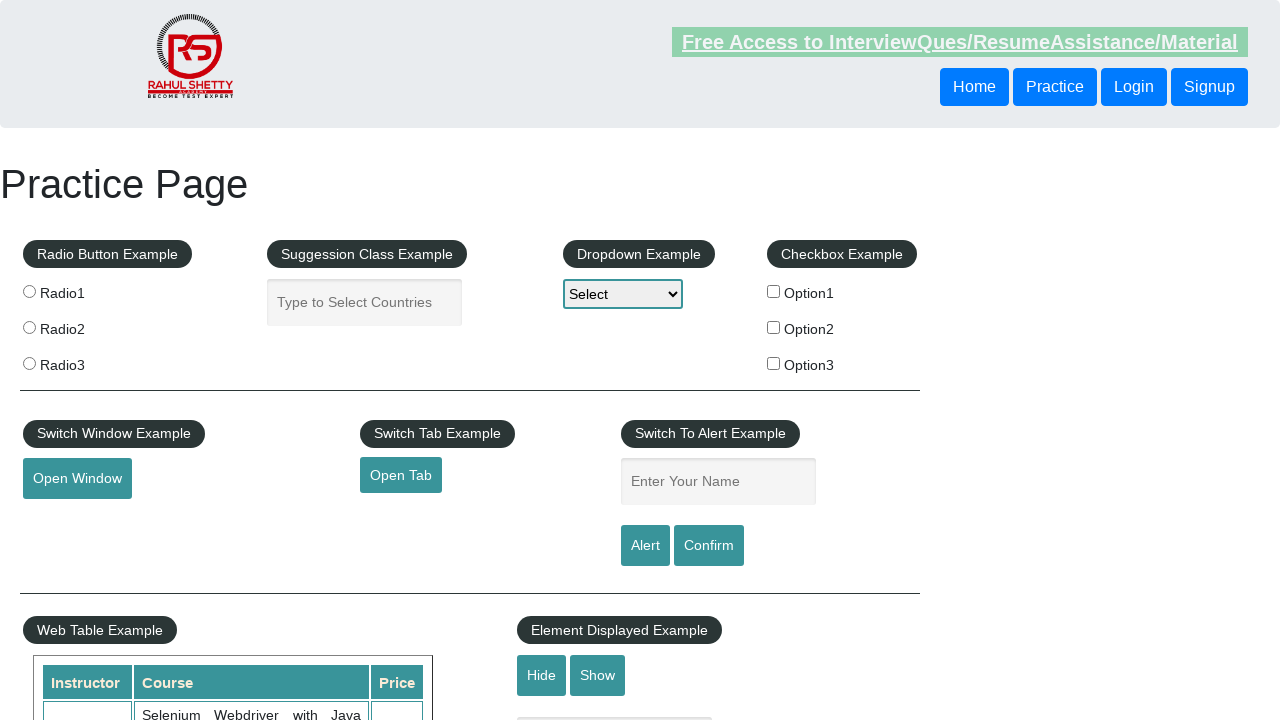

Located footer navigation links
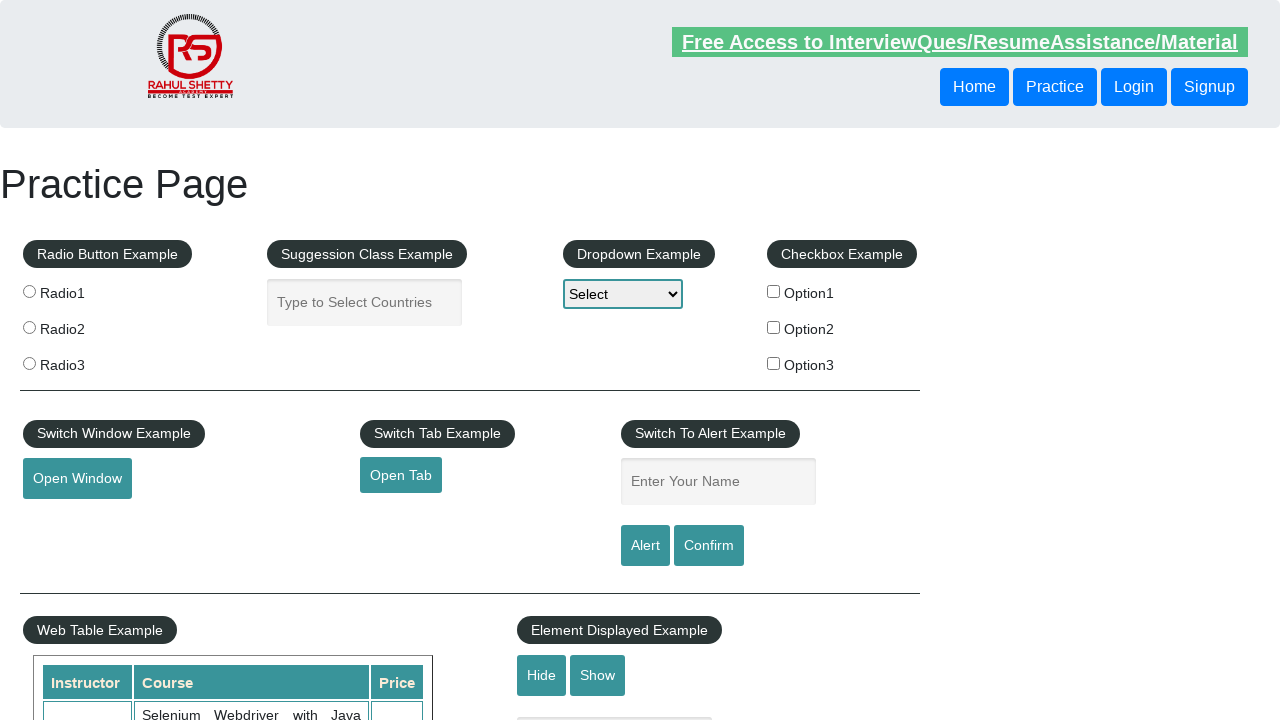

Verified that navigation links are present in footer section
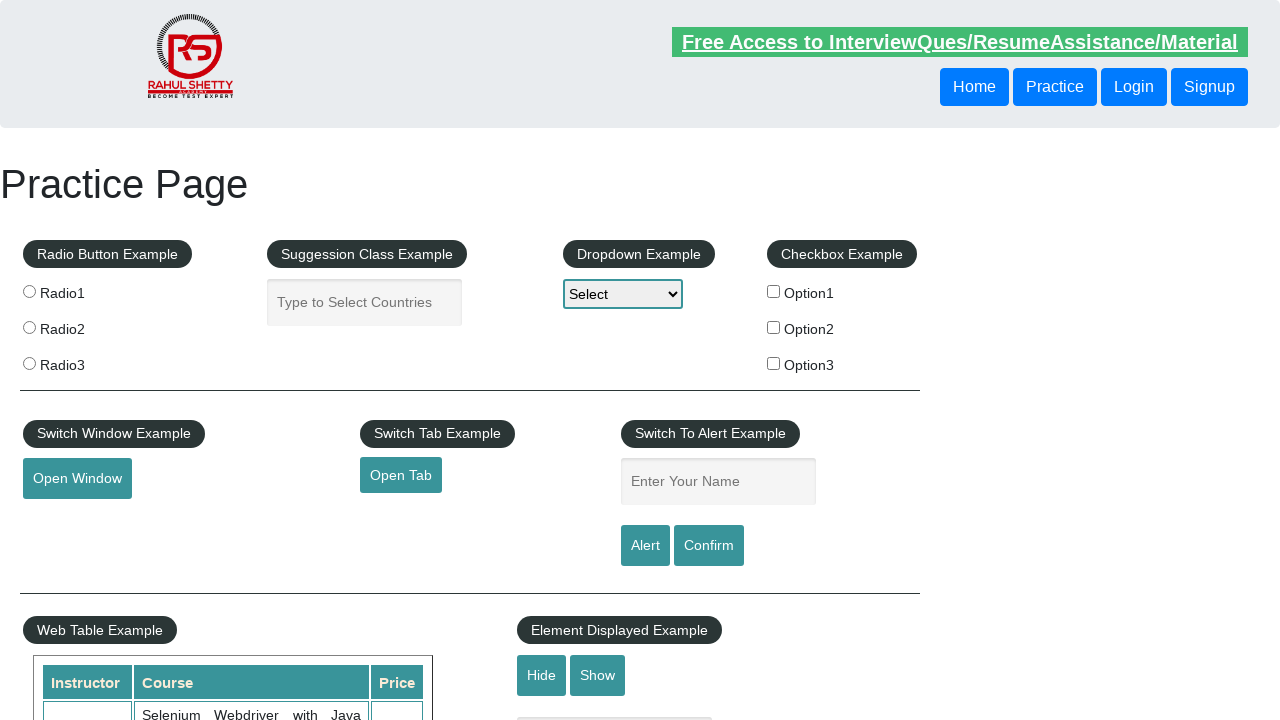

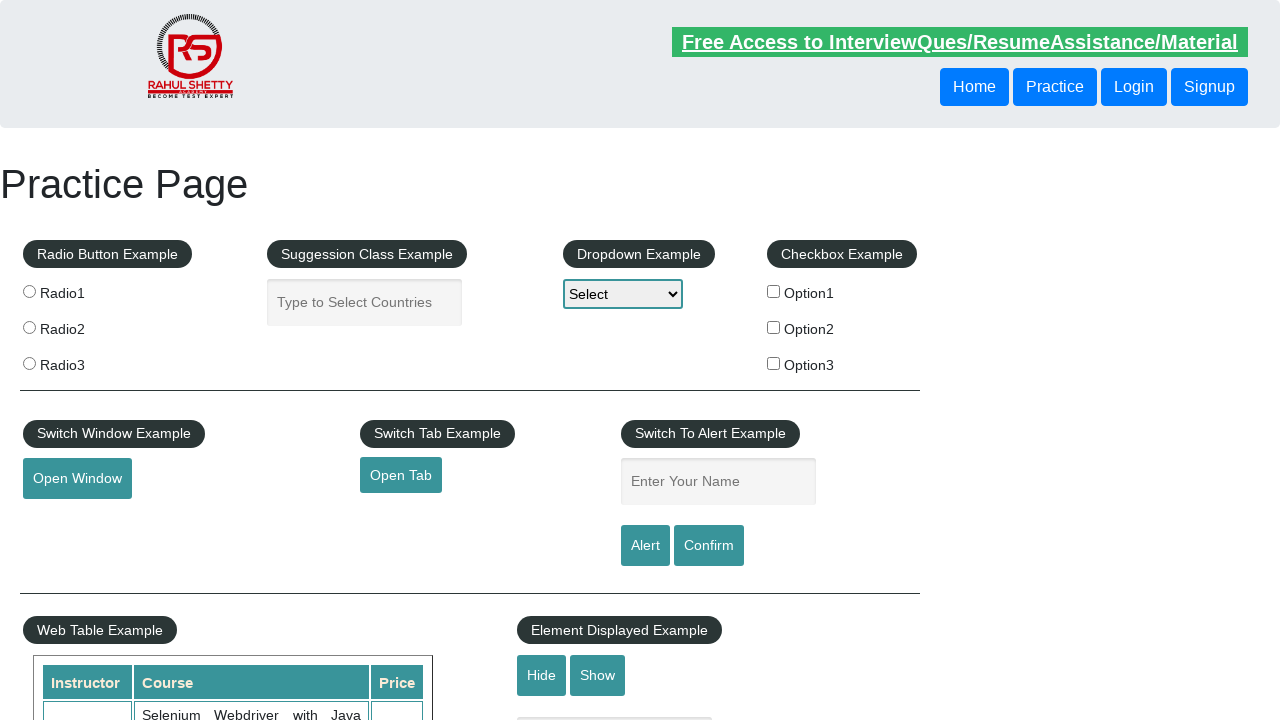